Tests double-click functionality on a button that triggers an alert, then accepts the alert

Starting URL: http://only-testing-blog.blogspot.in/2014/09/selectable.html

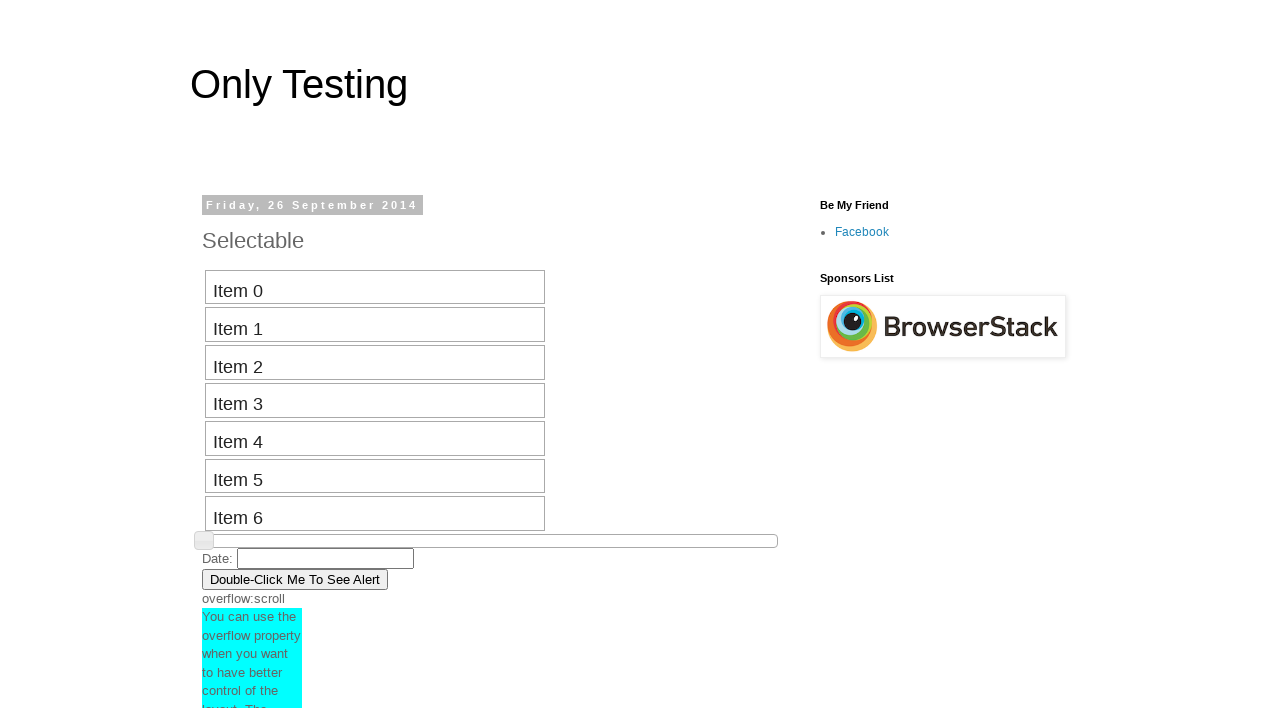

Navigated to the selectable test page
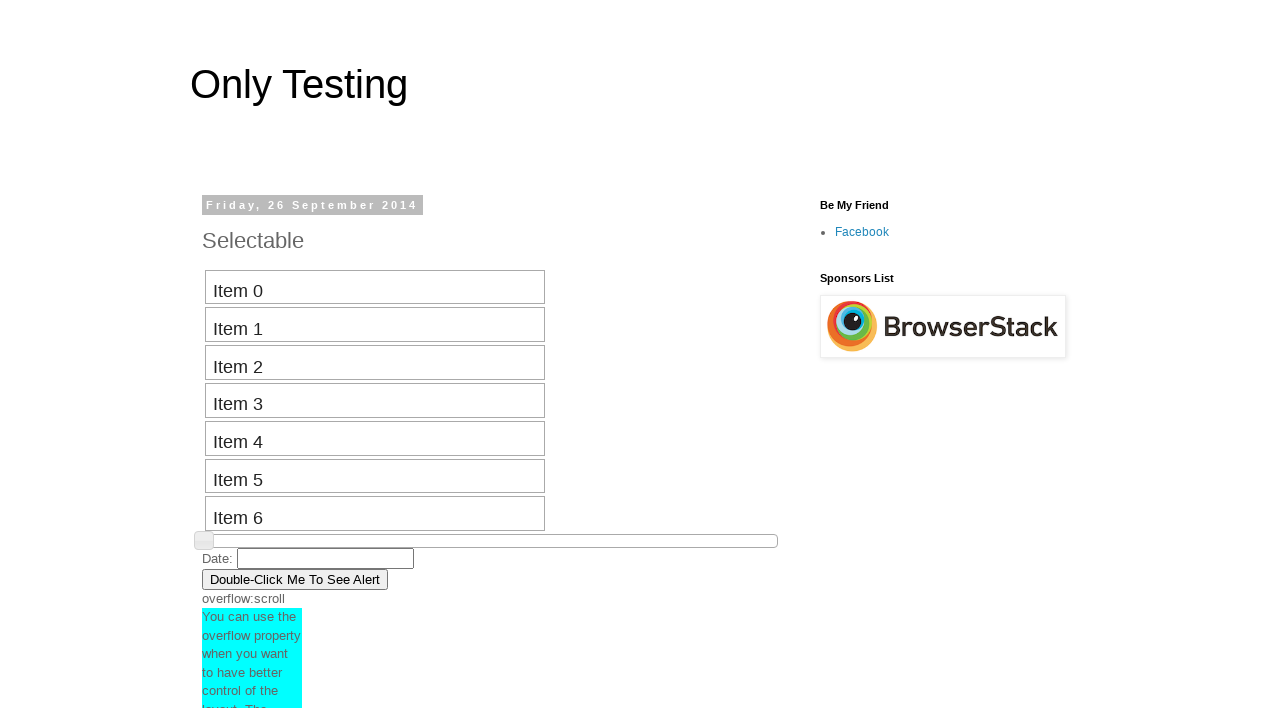

Located the double-click button element
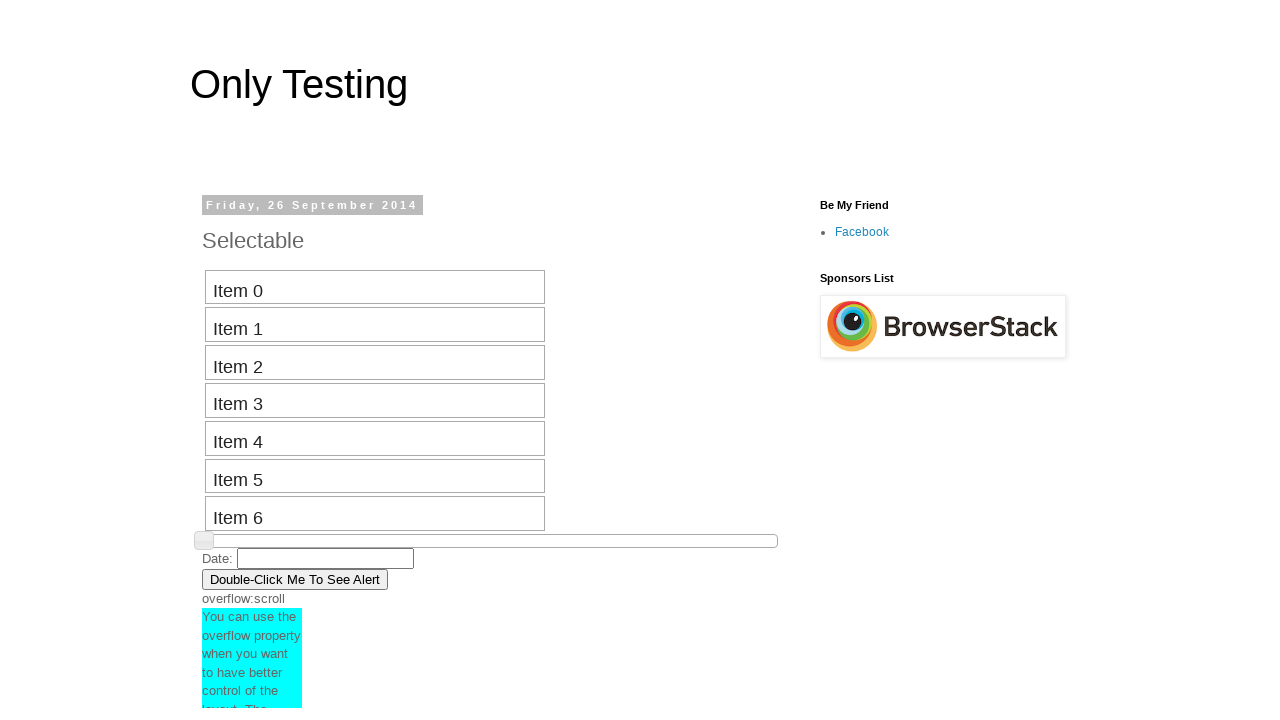

Performed double-click action on the button at (295, 579) on xpath=//button[contains(.,'Double-Click Me To See Alert')]
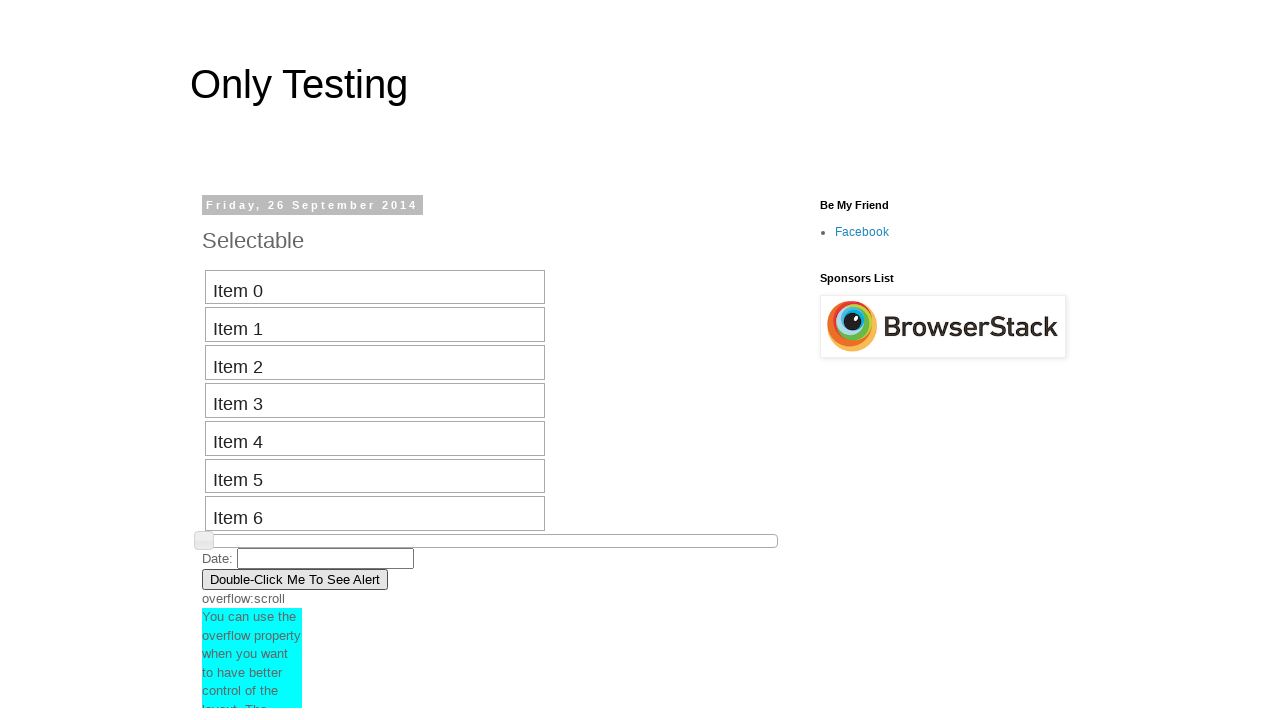

Set up alert dialog handler to accept the alert
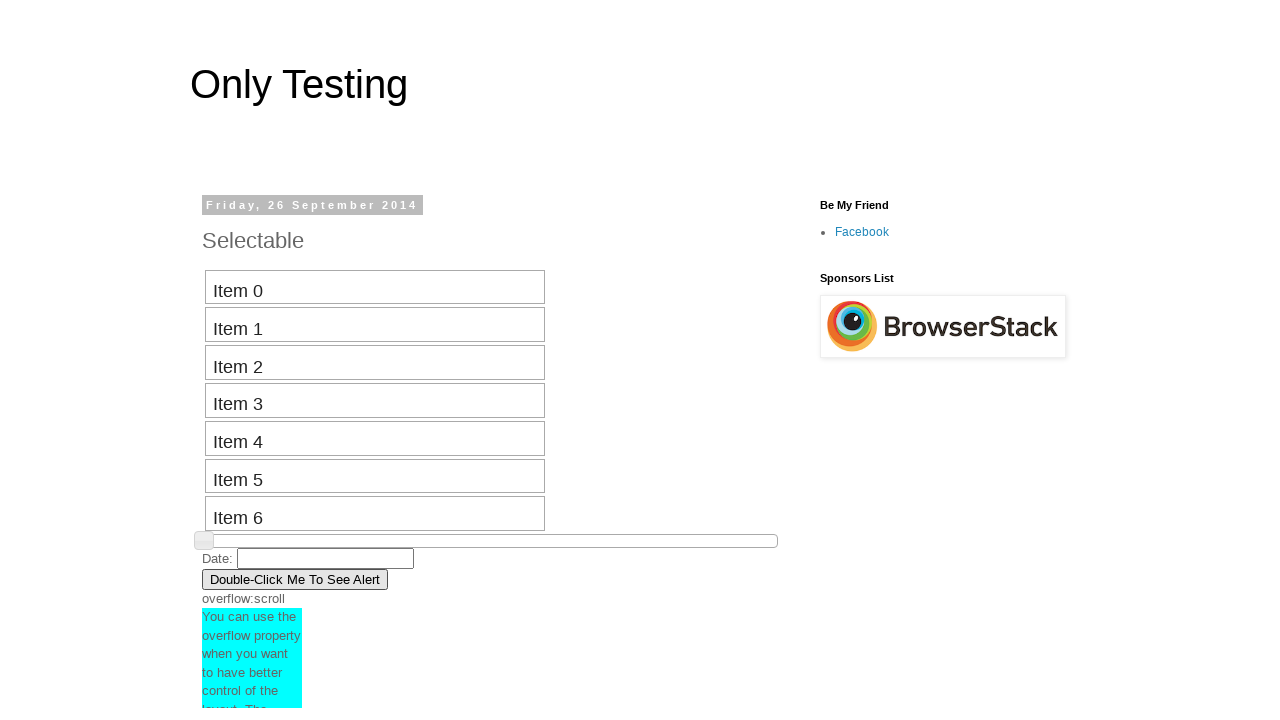

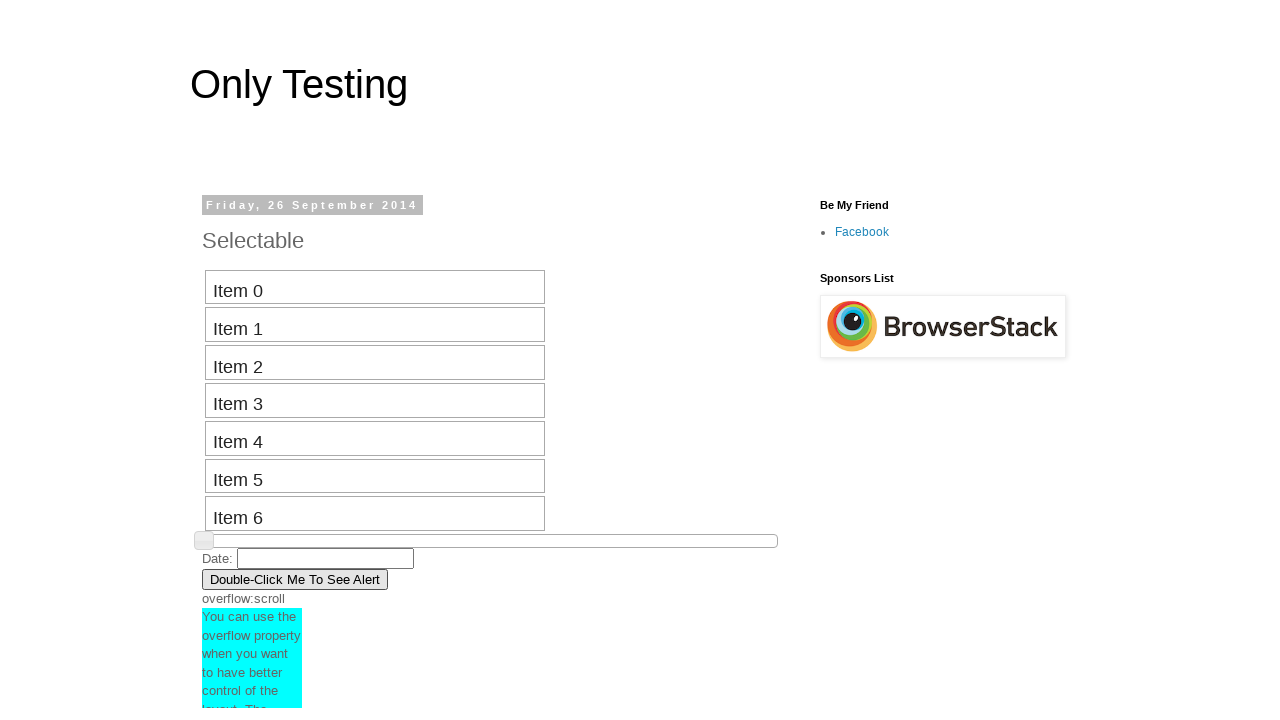